Tests the alert component on ng-bootstrap by clicking a "Change message" button twice and verifying that the alert message changes between clicks.

Starting URL: https://ng-bootstrap.github.io/#/components/alert/examples

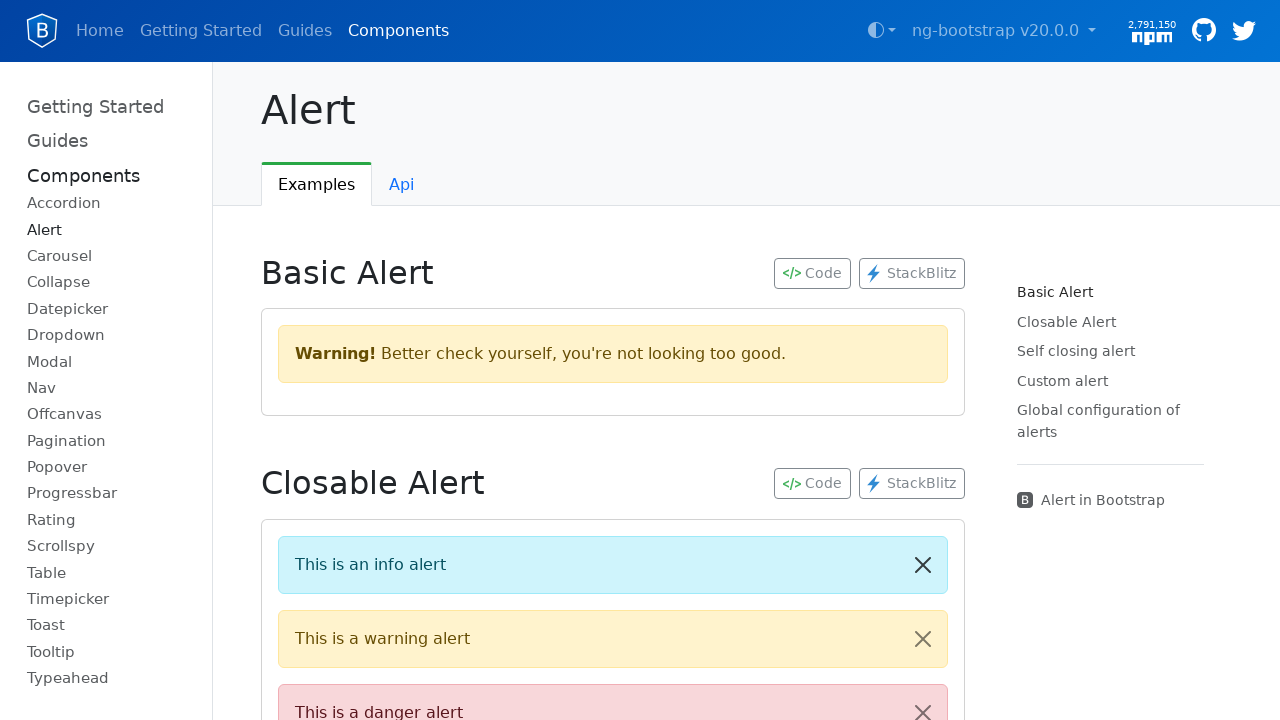

Clicked 'Change message' button for the first time at (360, 360) on //button[contains(text(),'Change message')]
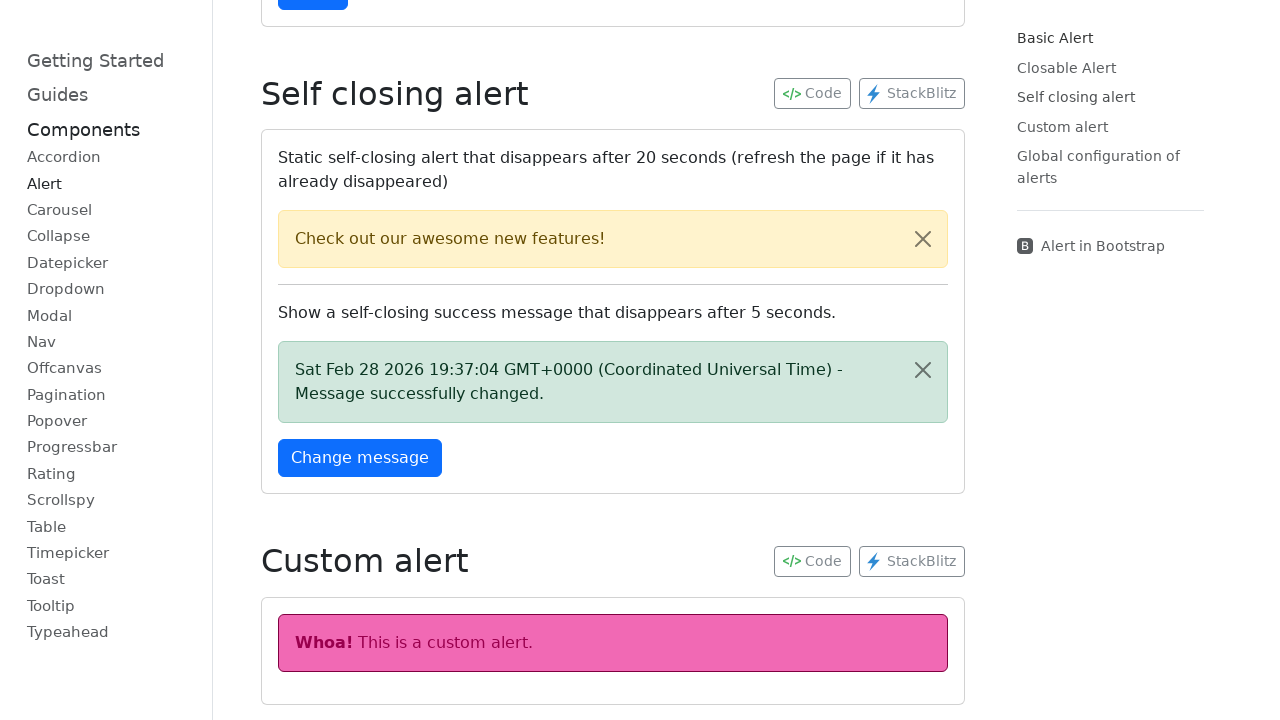

Alert message appeared after first click
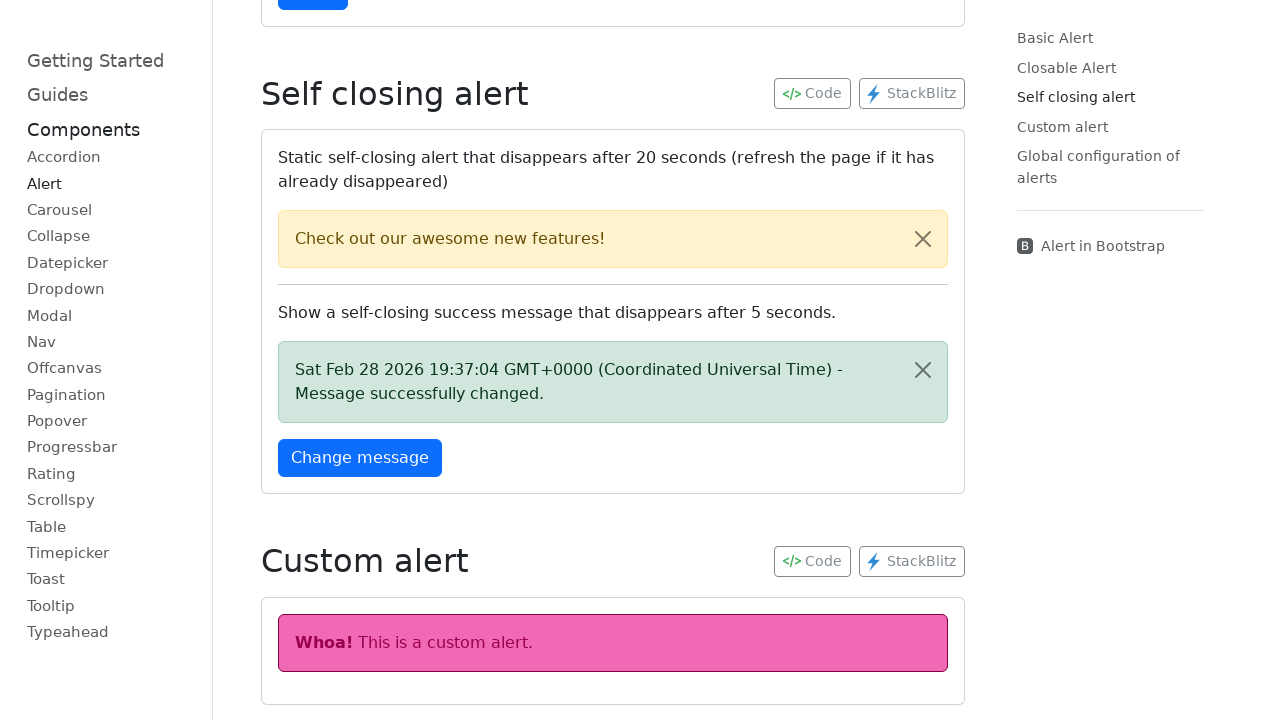

Captured alert text after first click: 'Sat Feb 28 2026 19:37:04 GMT+0000 (Coordinated Universal Time) - Message successfully changed.'
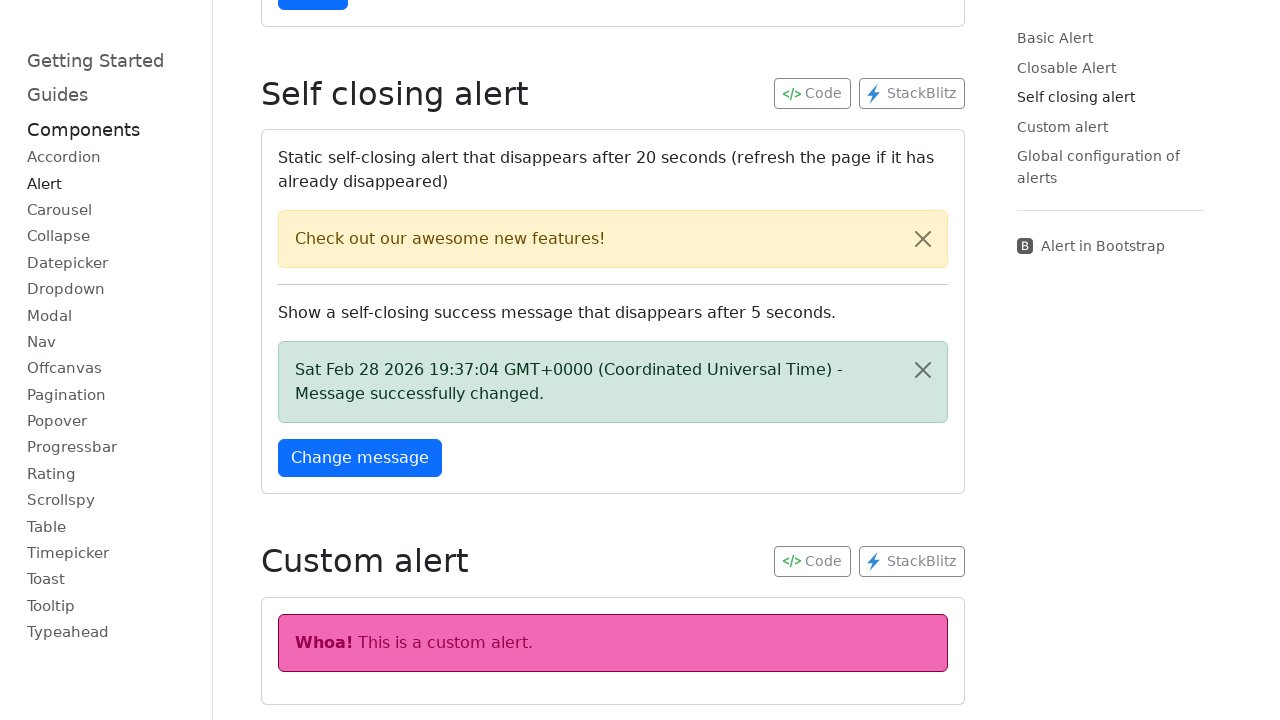

Waited 1.5 seconds before second click
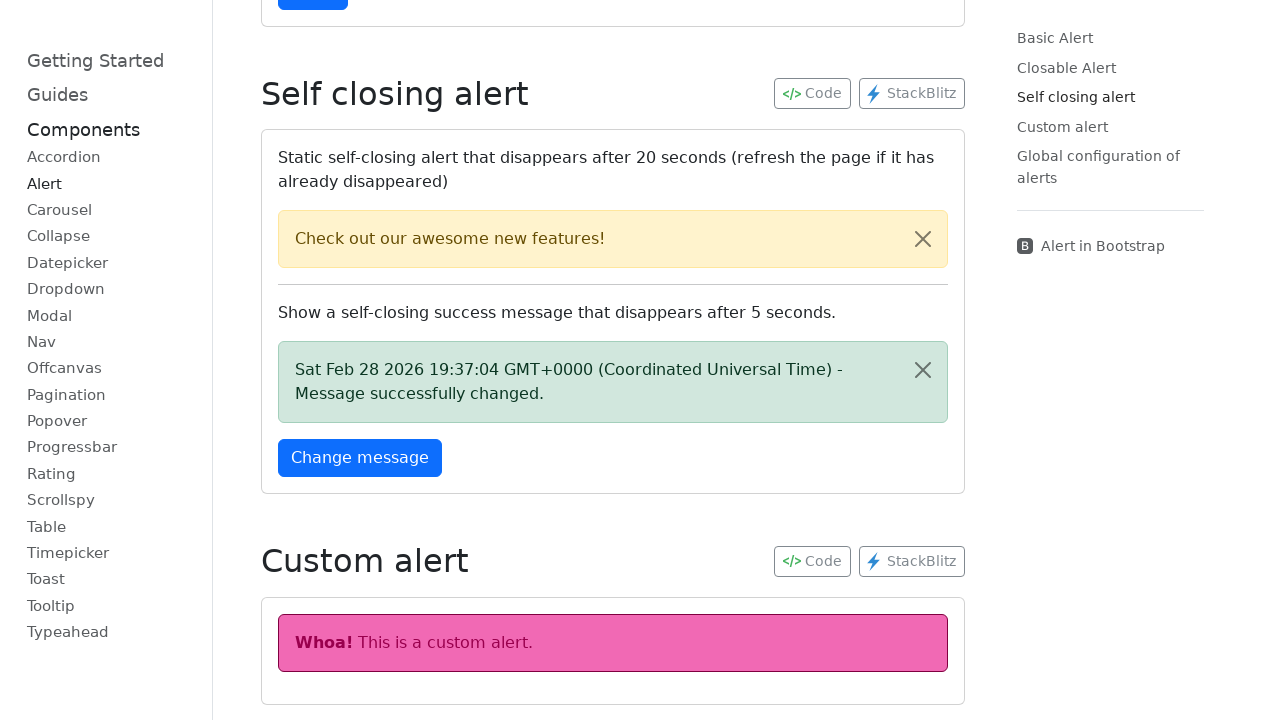

Clicked 'Change message' button for the second time at (360, 458) on //button[contains(text(),'Change message')]
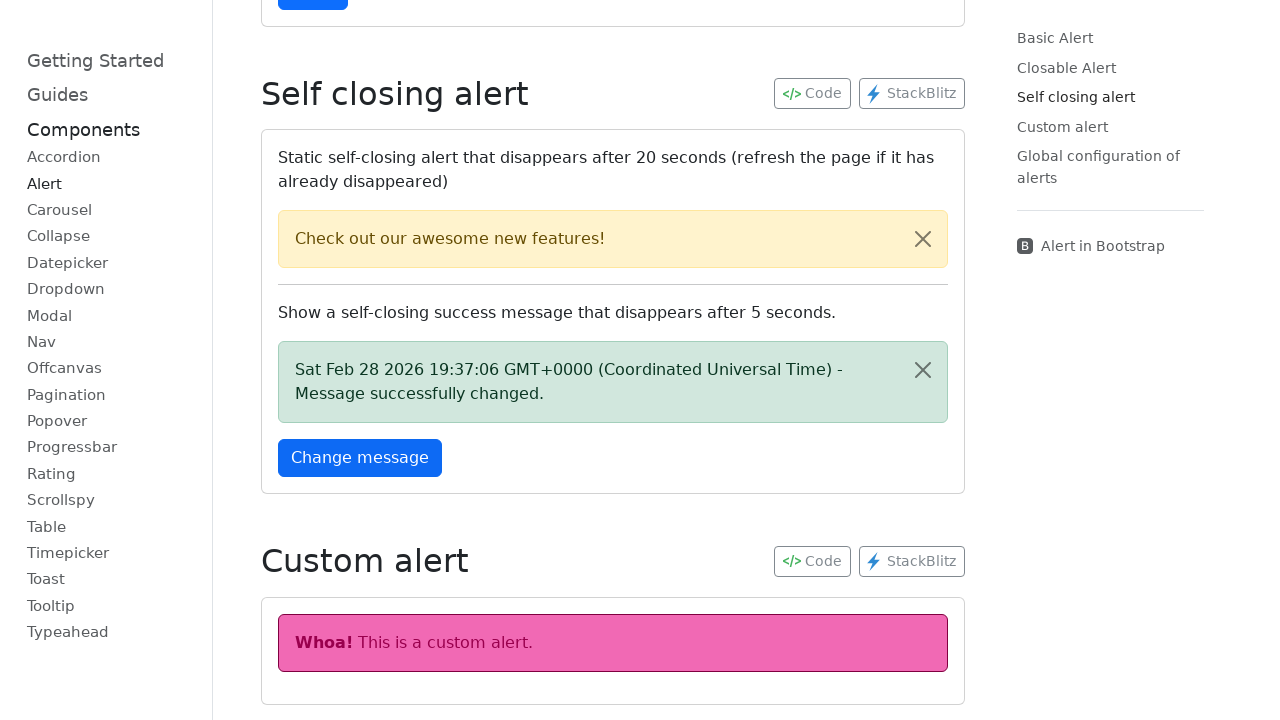

Alert message appeared after second click
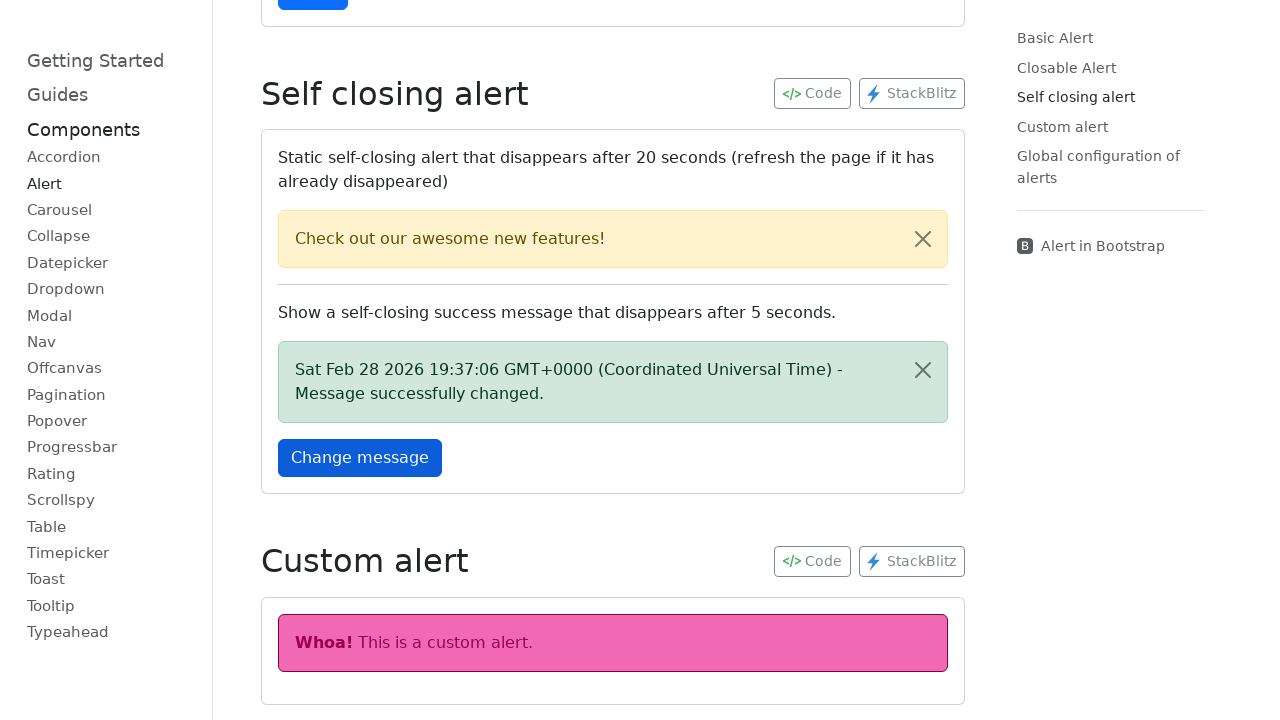

Captured alert text after second click: 'Sat Feb 28 2026 19:37:06 GMT+0000 (Coordinated Universal Time) - Message successfully changed.'
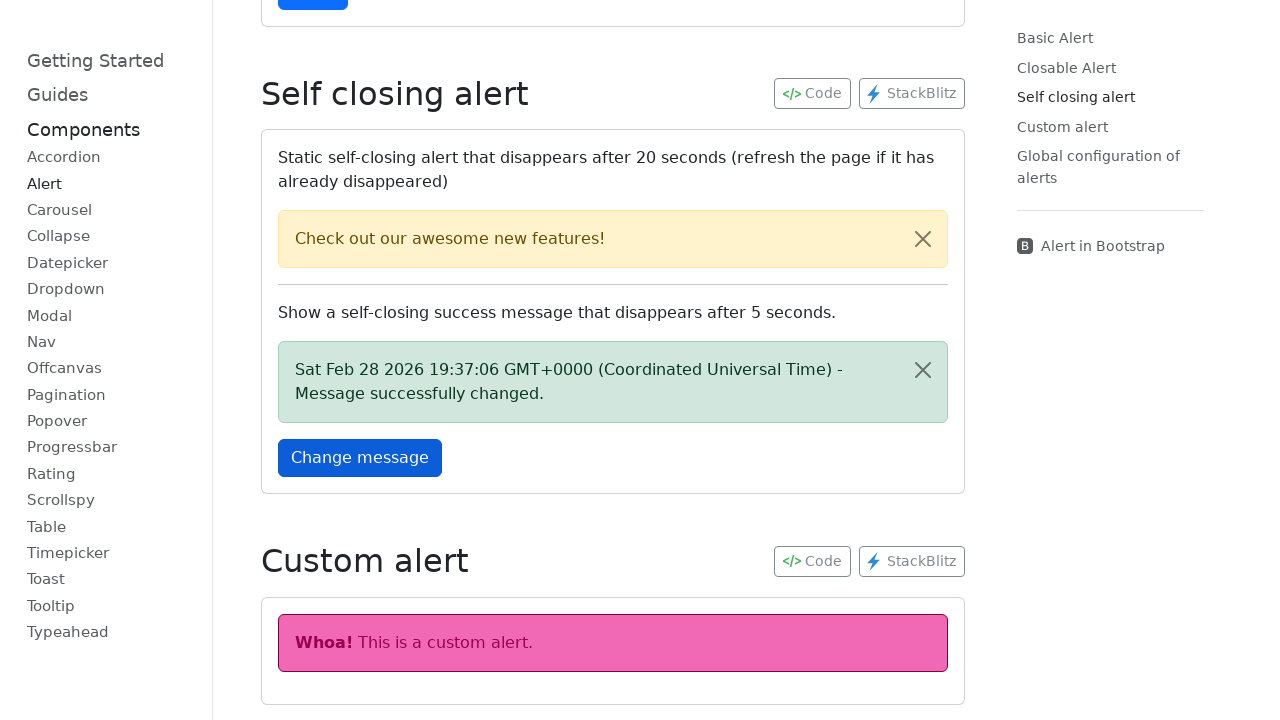

Verified that alert message changed between first and second click
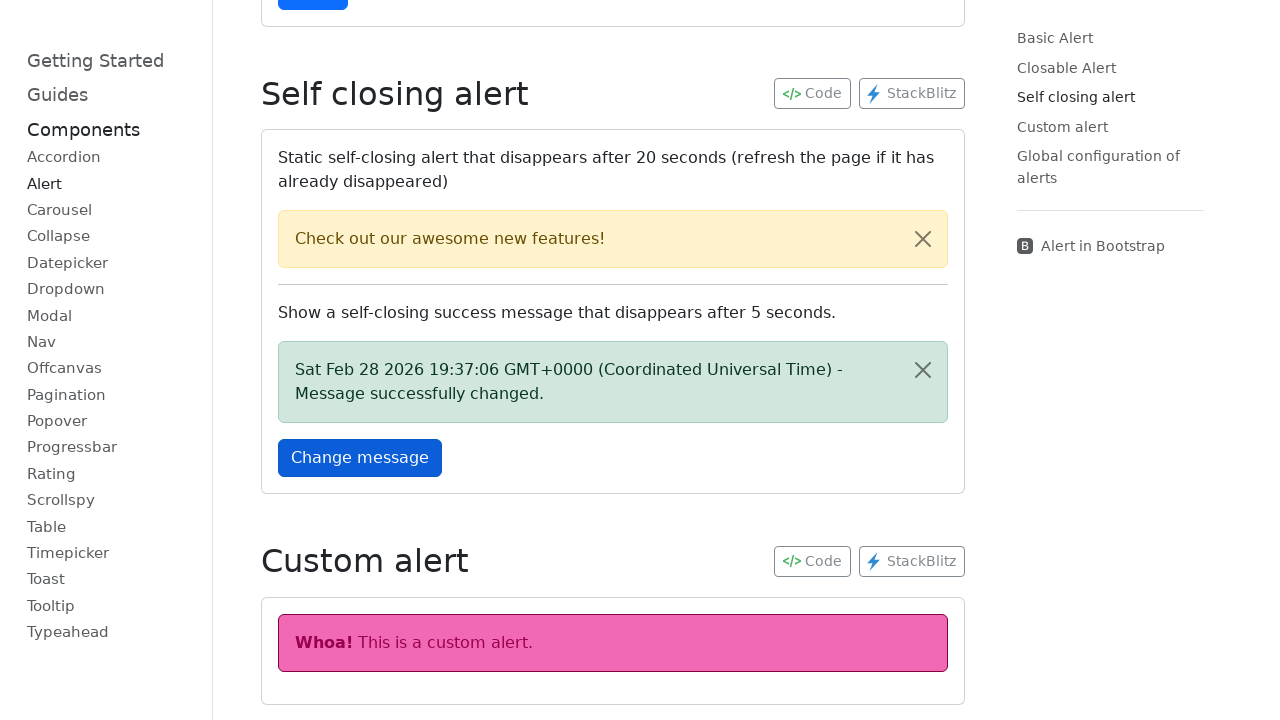

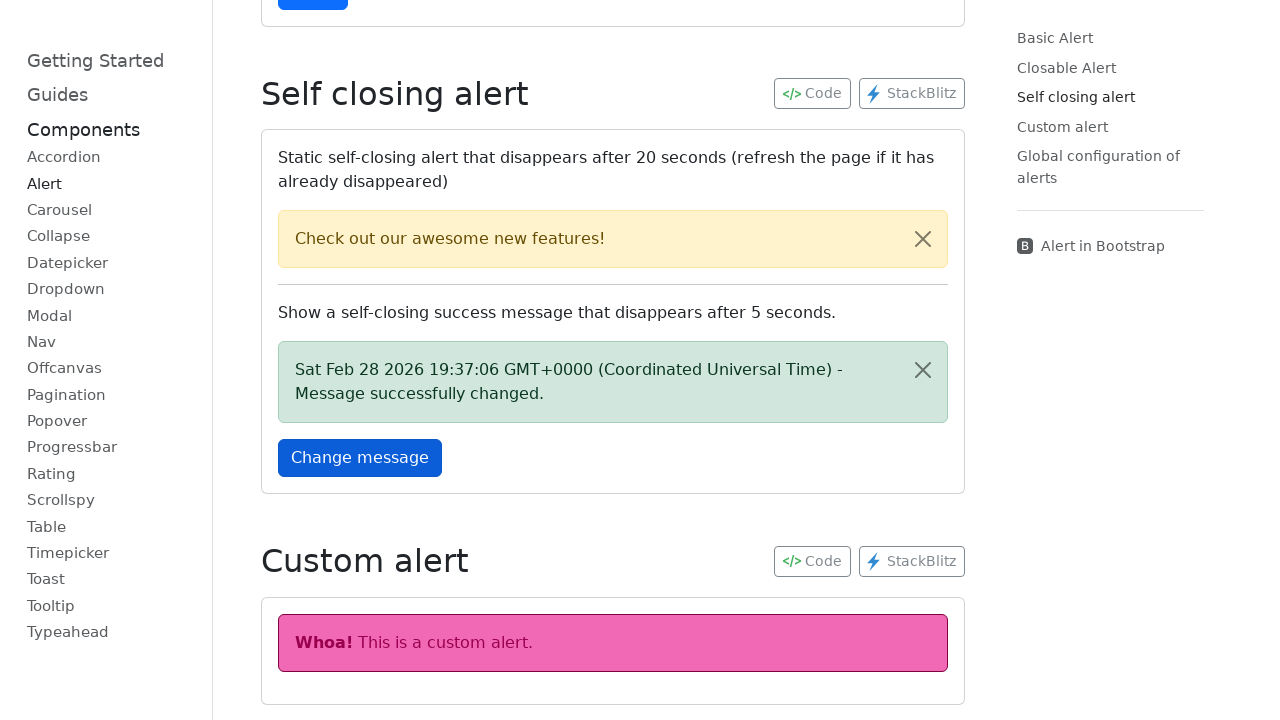